Tests dropdown select functionality on W3Schools tryit page by selecting different car options from a dropdown and verifying the selections.

Starting URL: https://www.w3schools.com/tags/tryit.asp?filename=tryhtml_select

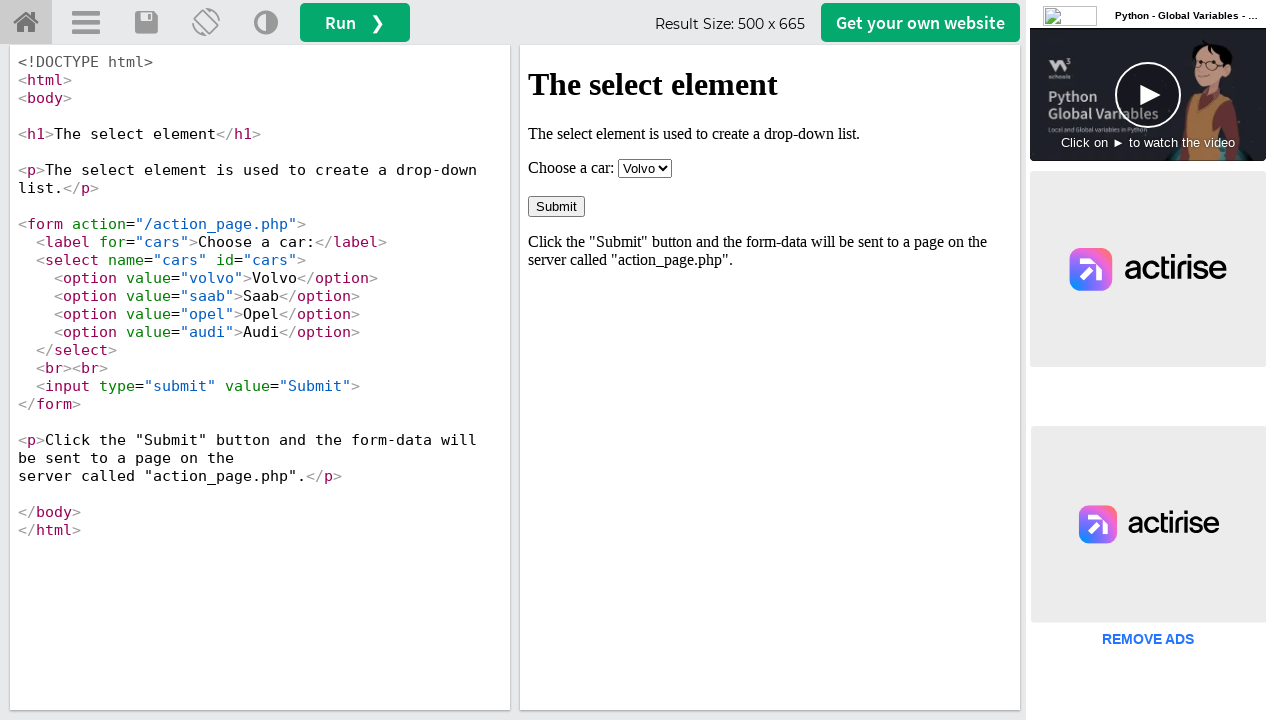

Located the iframe containing the W3Schools tryit result
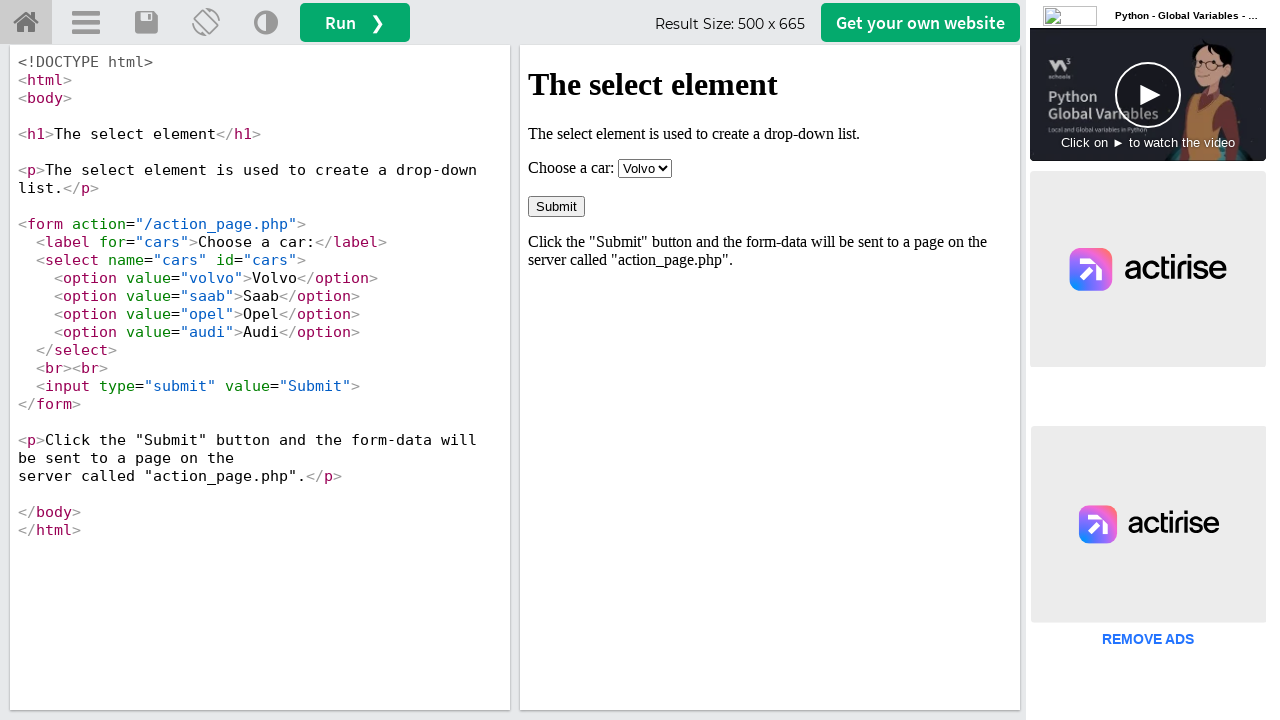

Selected 'Opel' from the cars dropdown on #iframeResult >> internal:control=enter-frame >> #cars
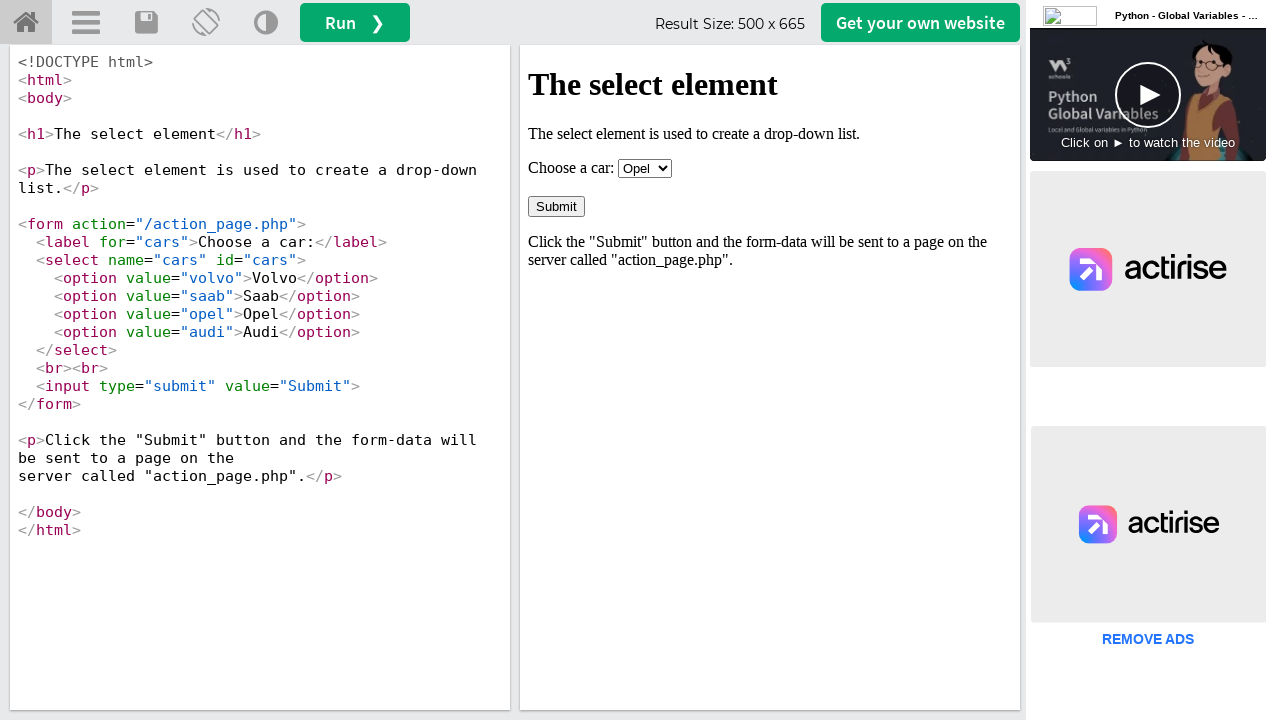

Retrieved the current value from cars dropdown
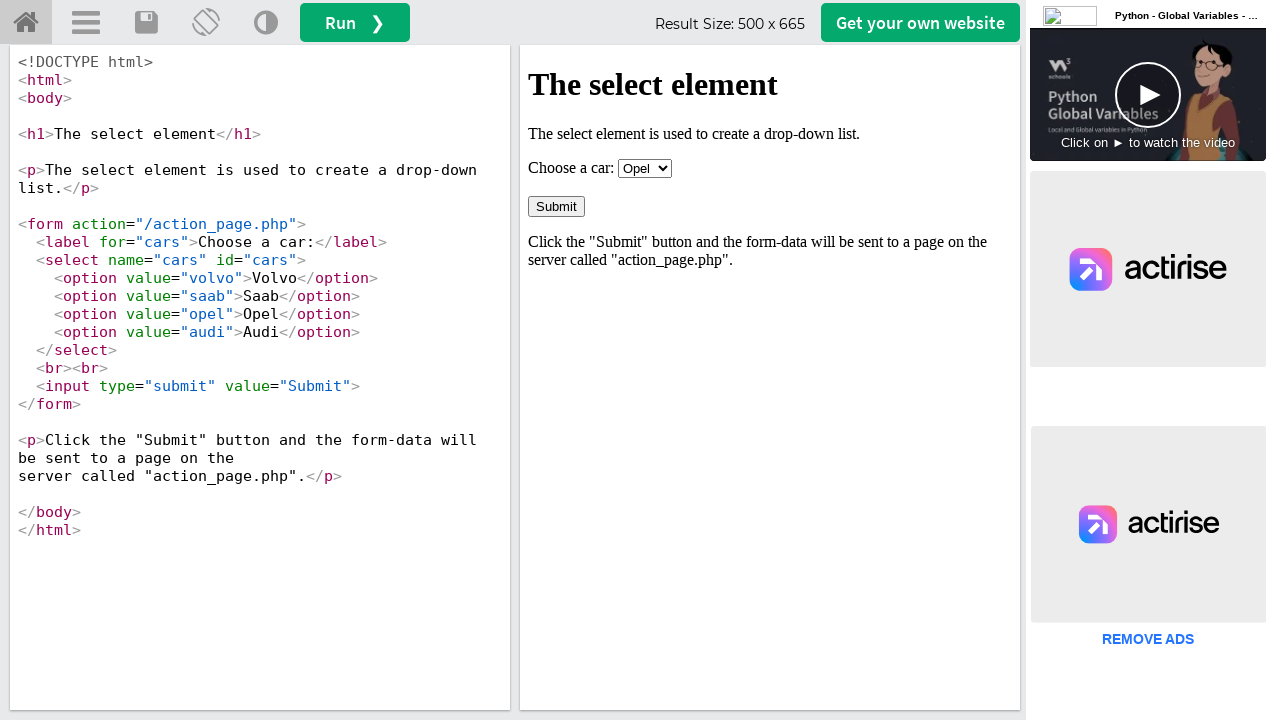

Verified that 'opel' is selected in the dropdown
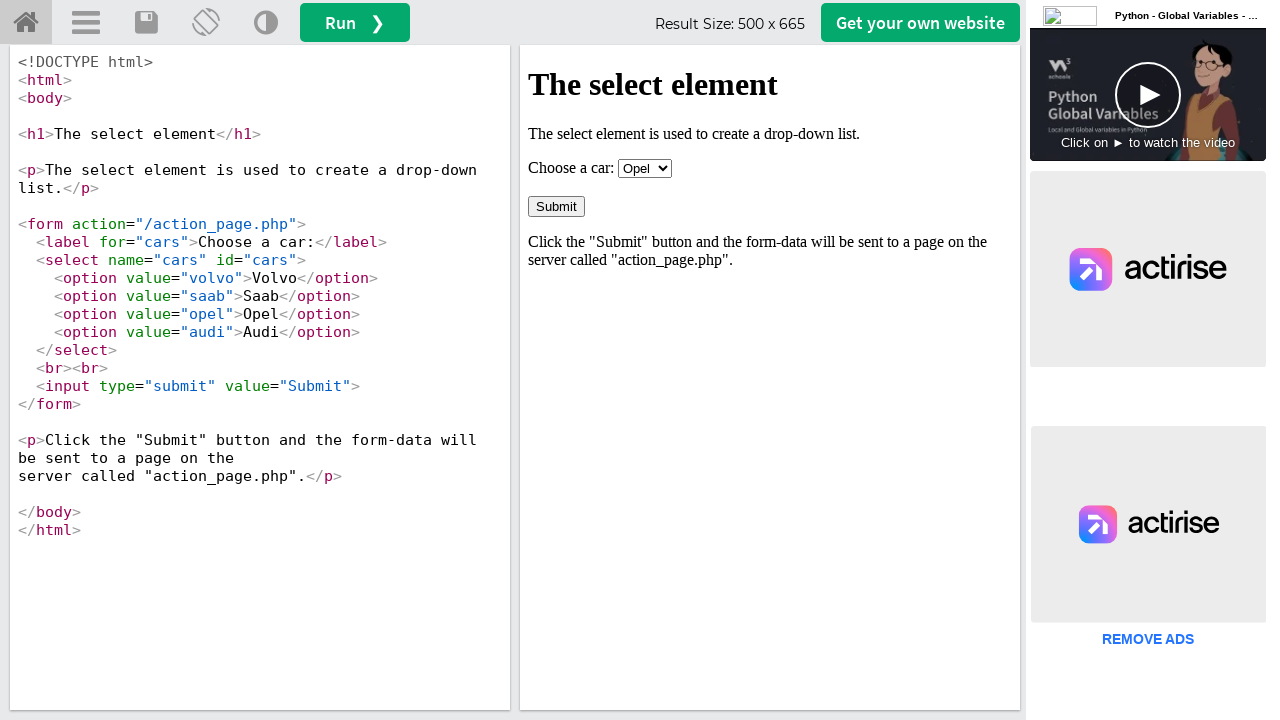

Selected 'Volvo' from the cars dropdown on #iframeResult >> internal:control=enter-frame >> #cars
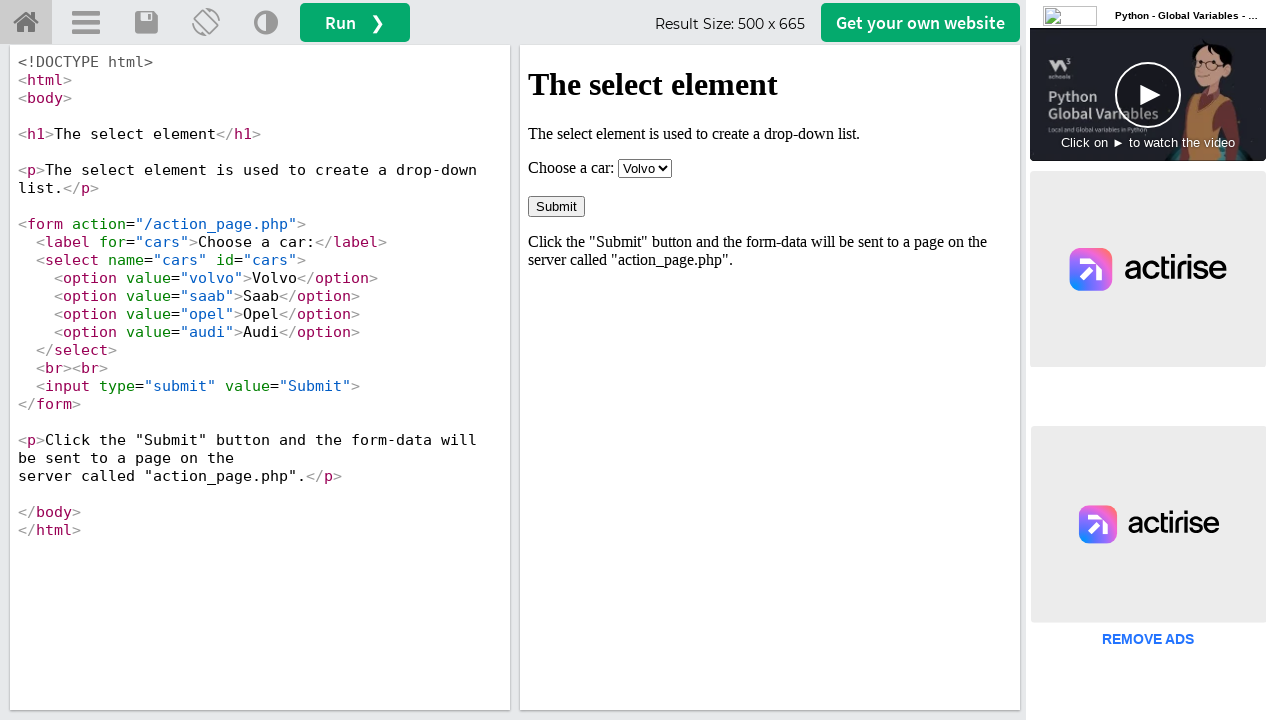

Retrieved the current value from cars dropdown
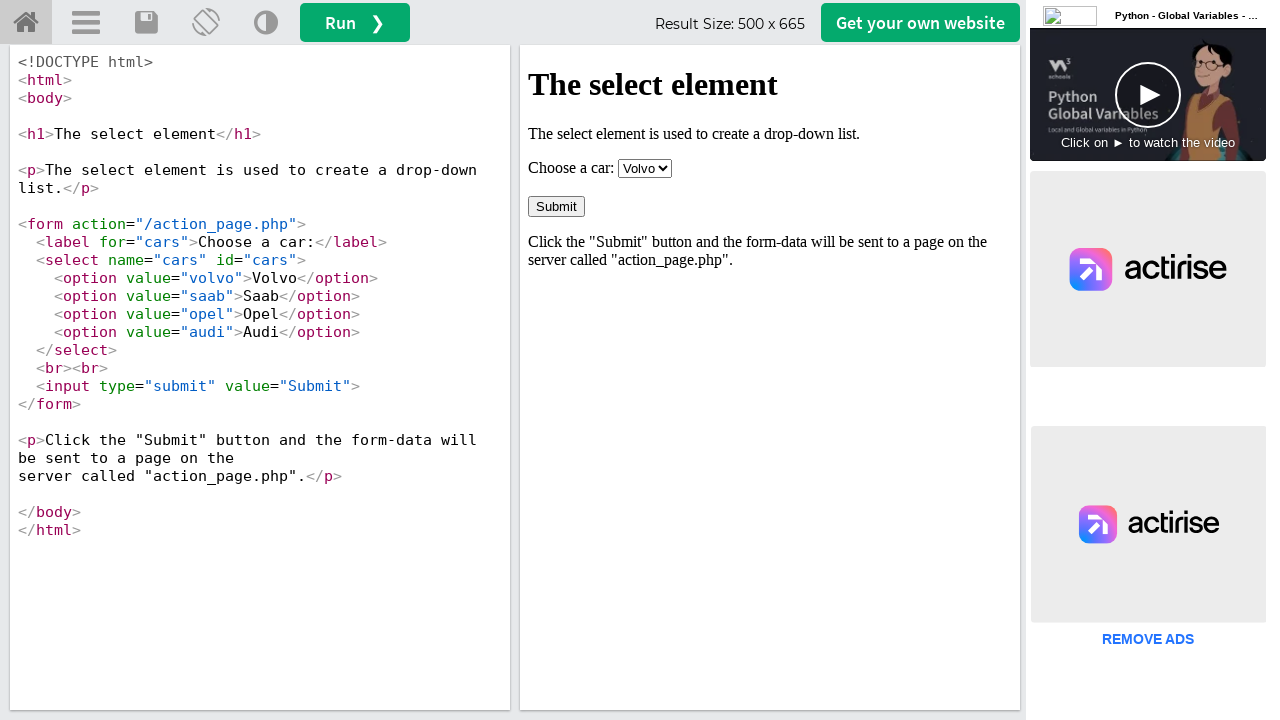

Verified that 'volvo' is selected in the dropdown
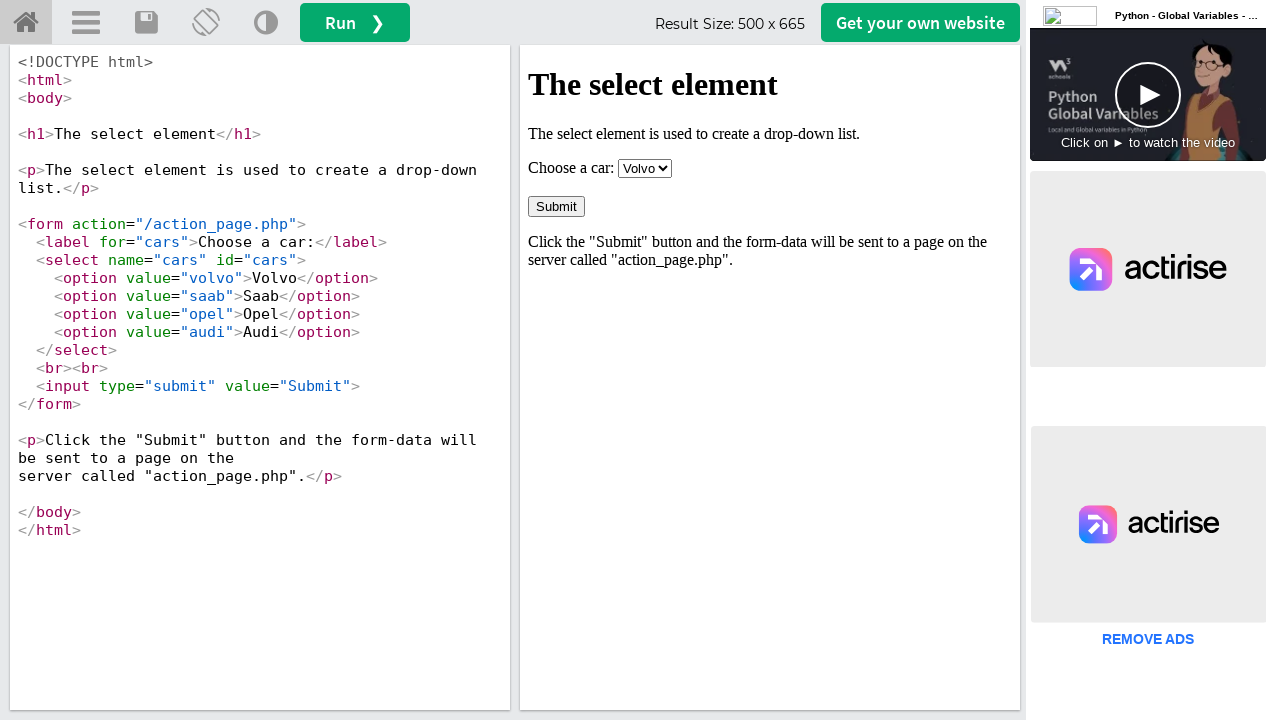

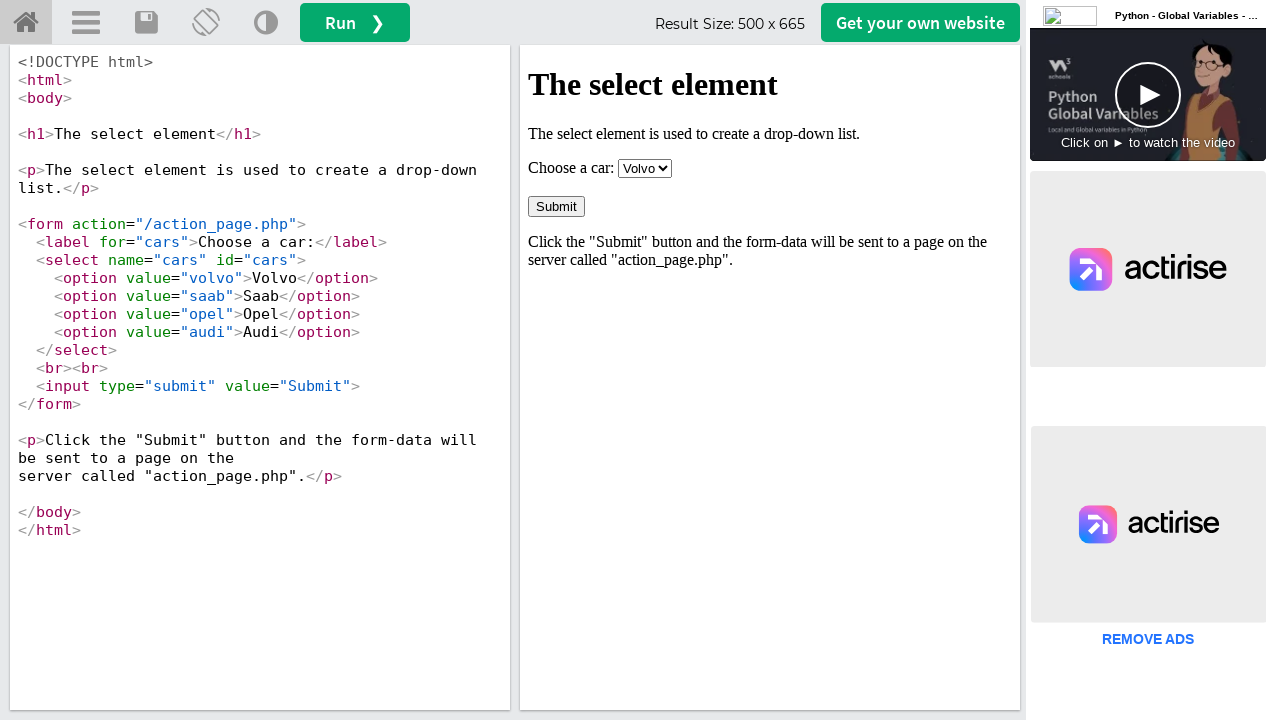